Tests multiple button clicks on the UltimateQA complicated page by clicking various button elements

Starting URL: https://ultimateqa.com/complicated-page

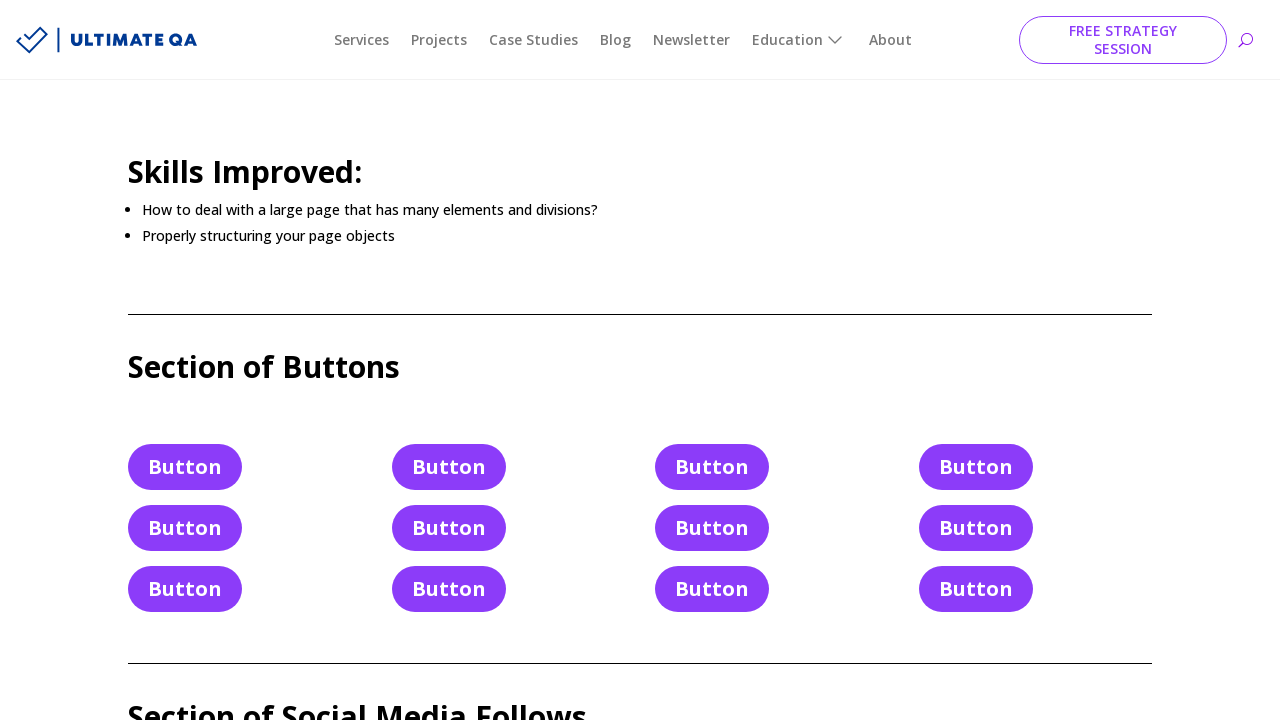

Clicked button in row 1, column 1 at (185, 467) on xpath=//*[@id="post-579"]/div/div[1]/div/div/div[3]/div[1]/div[1]/a
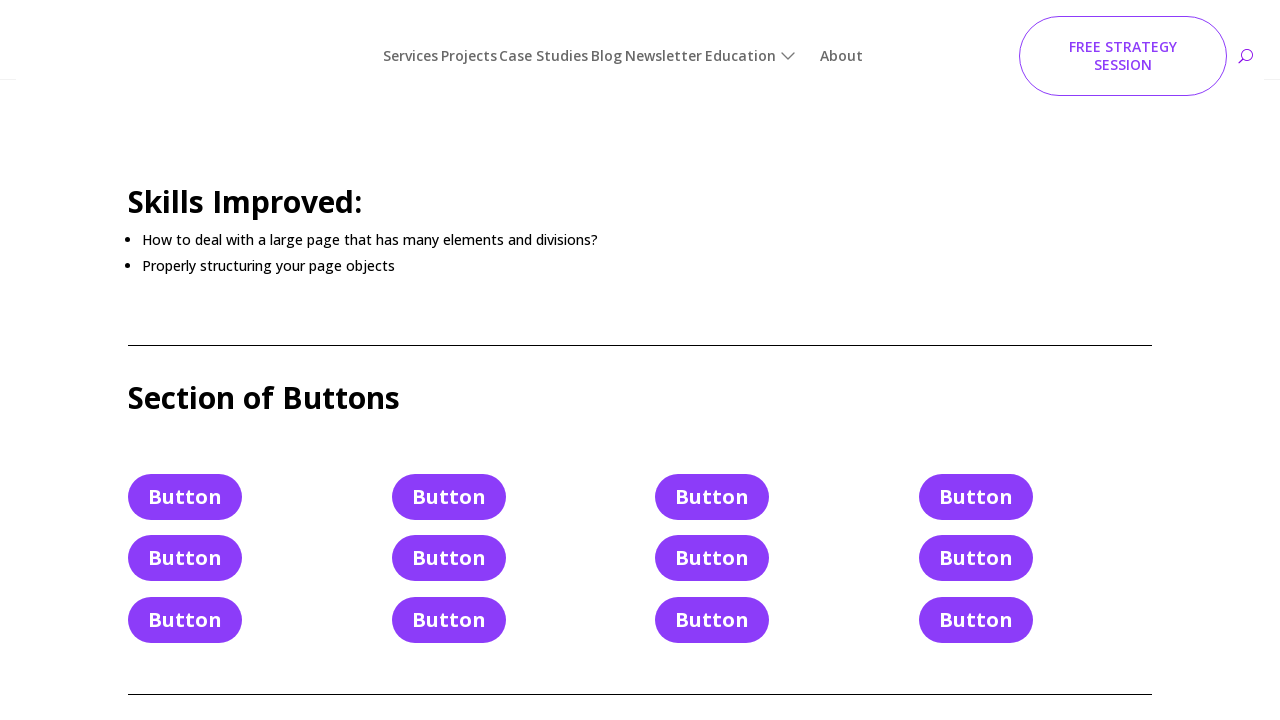

Clicked button in row 1, column 2 at (185, 528) on xpath=//*[@id="post-579"]/div/div[1]/div/div/div[3]/div[1]/div[2]/a
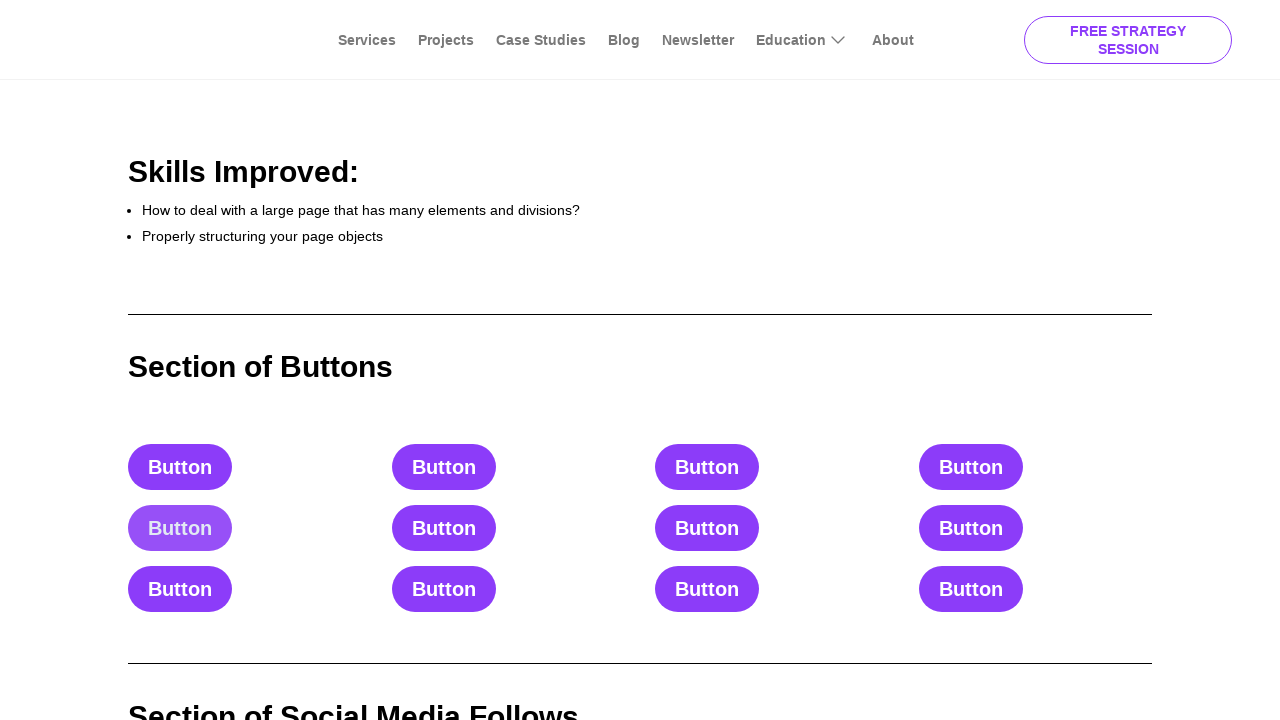

Clicked button in row 1, column 3 at (185, 589) on xpath=//*[@id="post-579"]/div/div[1]/div/div/div[3]/div[1]/div[3]/a
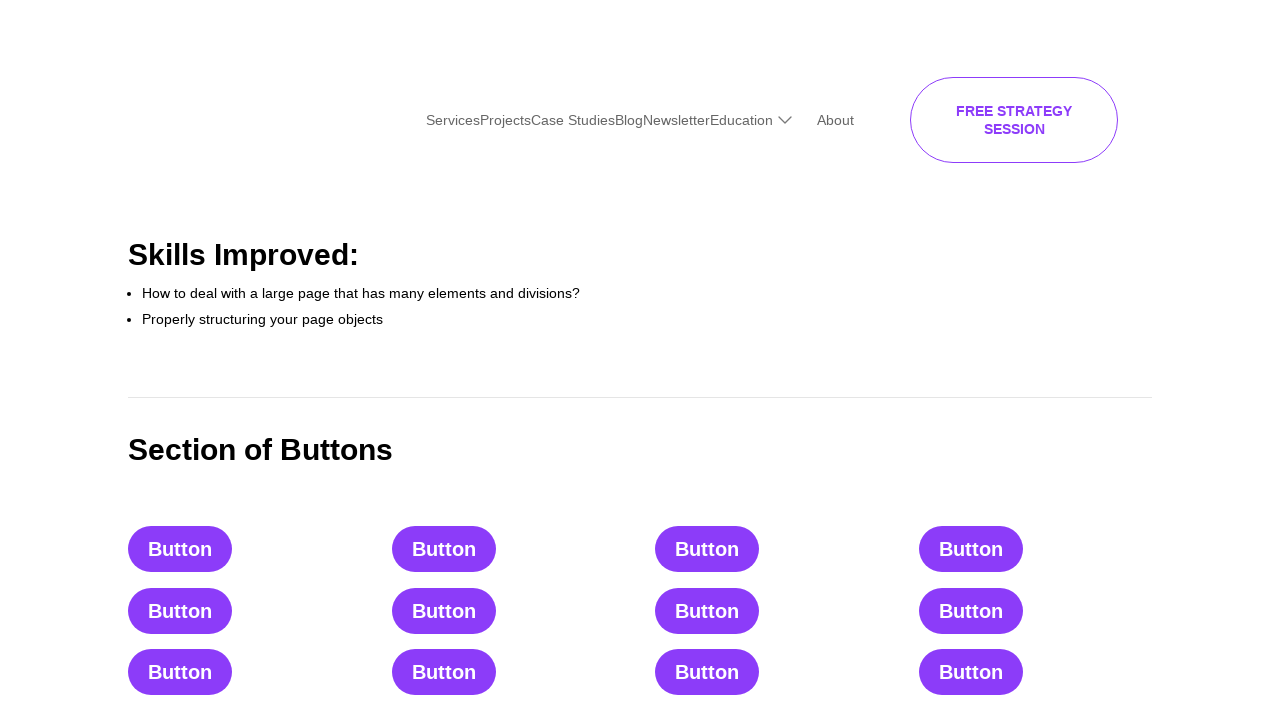

Clicked button in row 2, column 1 at (449, 467) on xpath=//*[@id="post-579"]/div/div[1]/div/div/div[3]/div[2]/div[1]/a
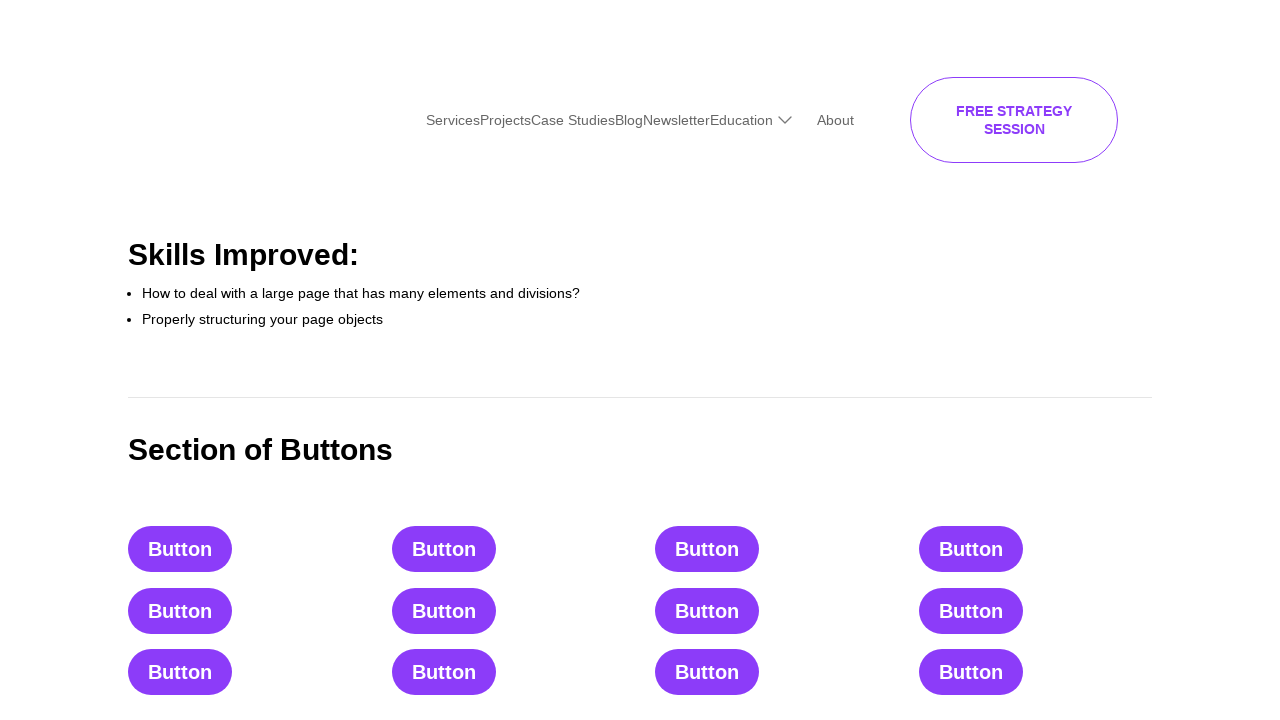

Clicked button in row 2, column 2 at (449, 528) on xpath=//*[@id="post-579"]/div/div[1]/div/div/div[3]/div[2]/div[2]/a
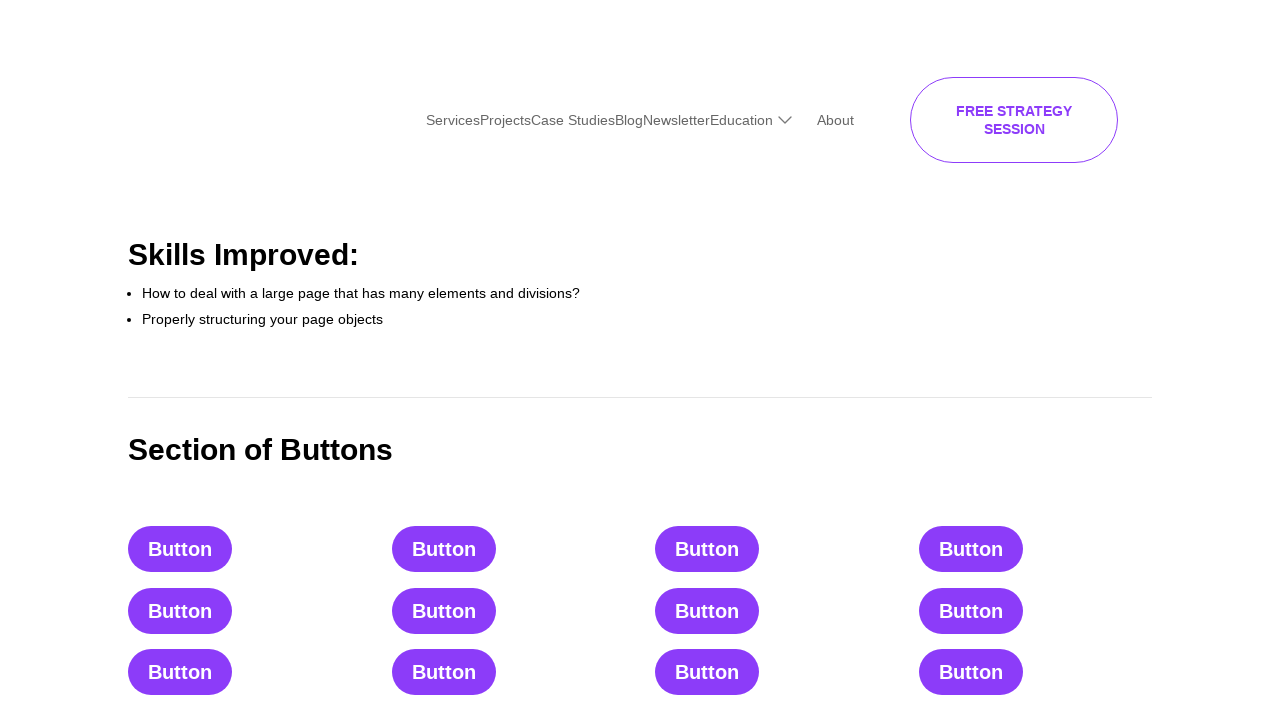

Clicked button in row 2, column 3 at (449, 589) on xpath=//*[@id="post-579"]/div/div[1]/div/div/div[3]/div[2]/div[3]/a
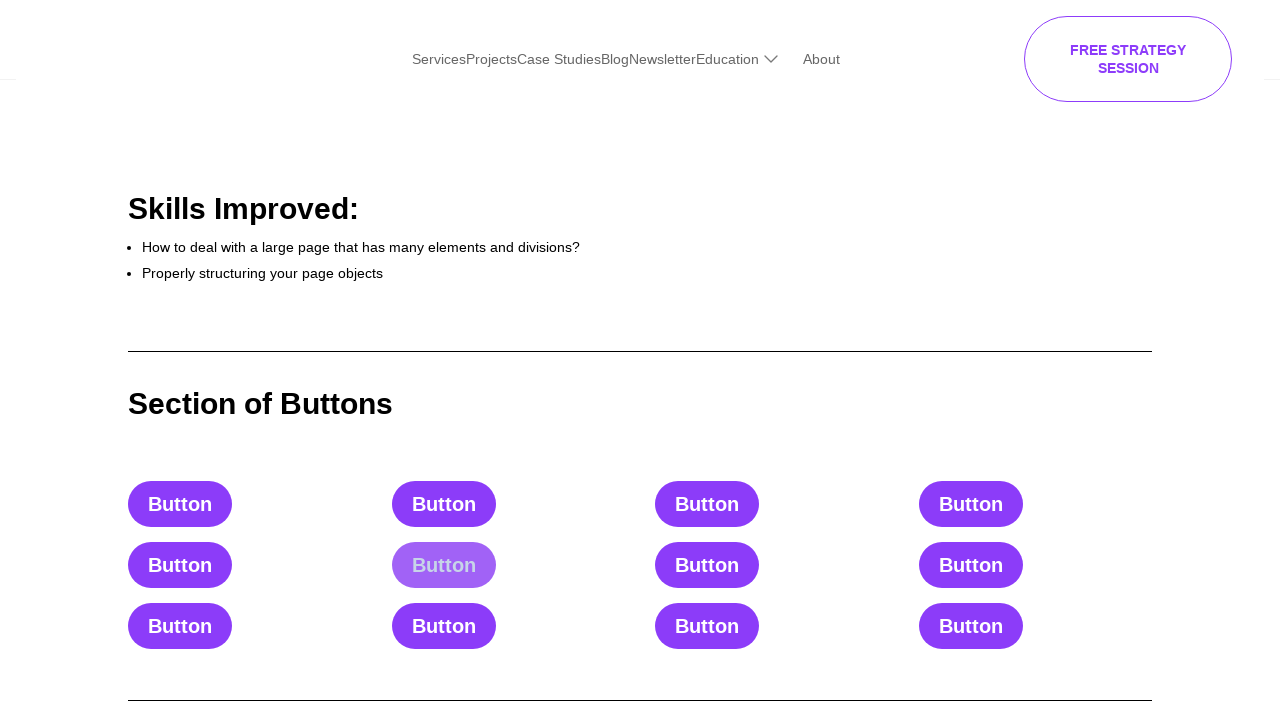

Clicked button in row 3, column 1 at (712, 467) on xpath=//*[@id="post-579"]/div/div[1]/div/div/div[3]/div[3]/div[1]/a
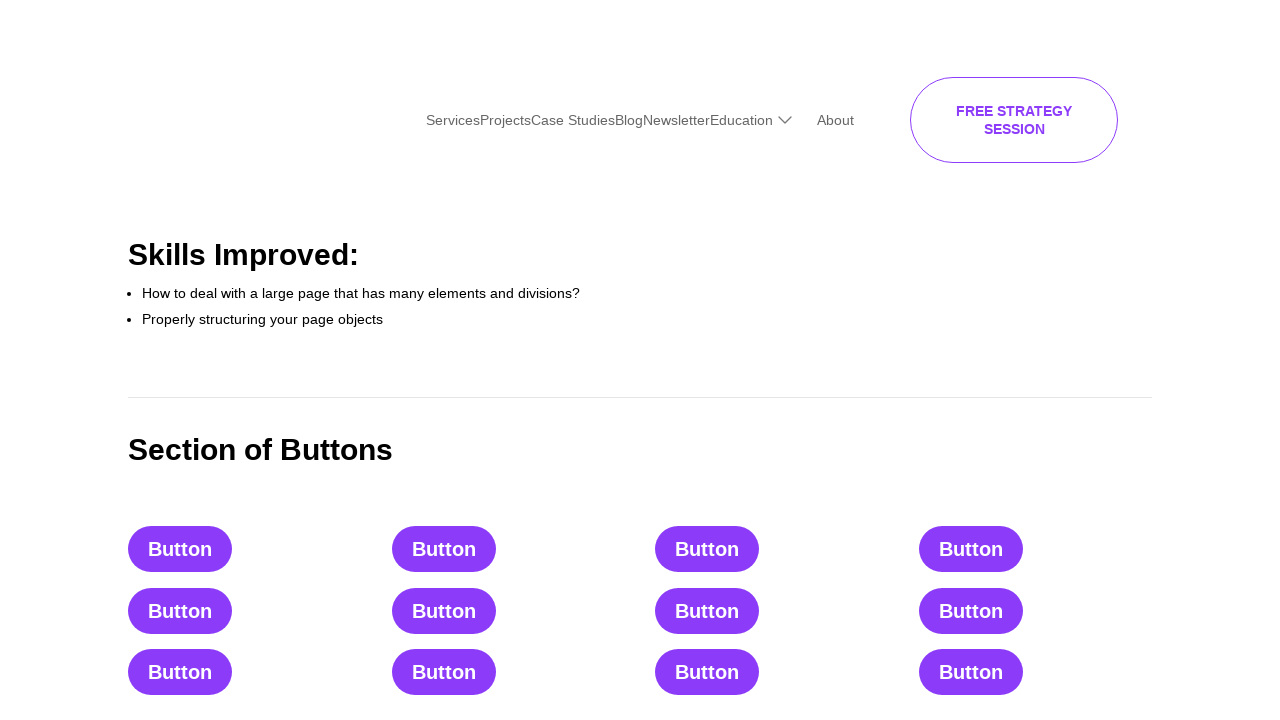

Clicked button in row 3, column 2 at (712, 528) on xpath=//*[@id="post-579"]/div/div[1]/div/div/div[3]/div[3]/div[2]/a
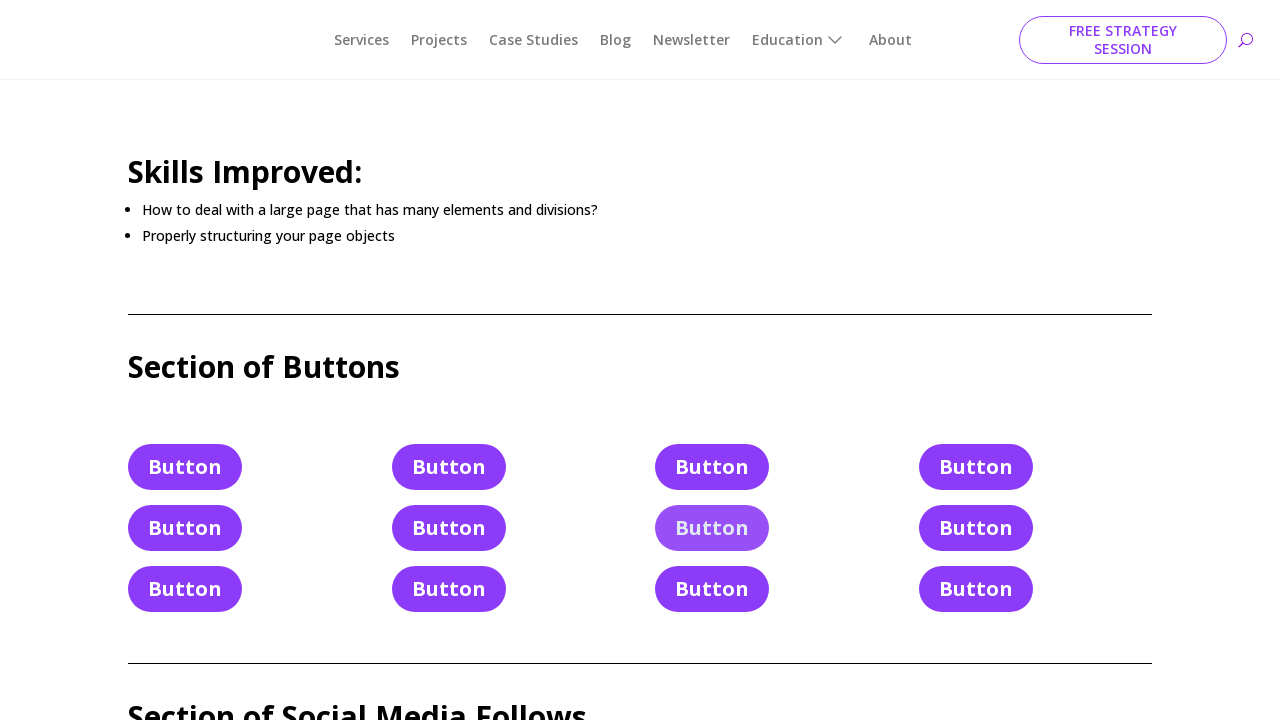

Clicked button in row 3, column 3 at (712, 589) on xpath=//*[@id="post-579"]/div/div[1]/div/div/div[3]/div[3]/div[3]/a
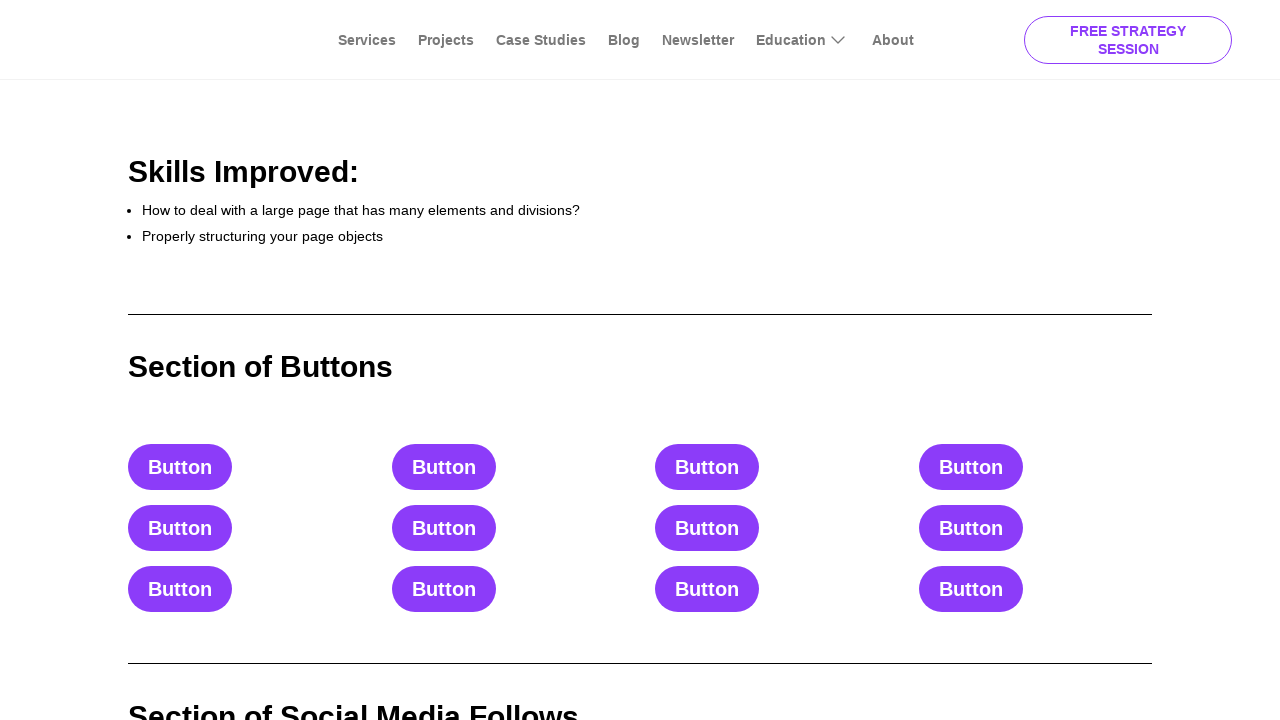

Clicked button in row 4, column 1 at (976, 467) on xpath=//*[@id="post-579"]/div/div[1]/div/div/div[3]/div[4]/div[1]/a
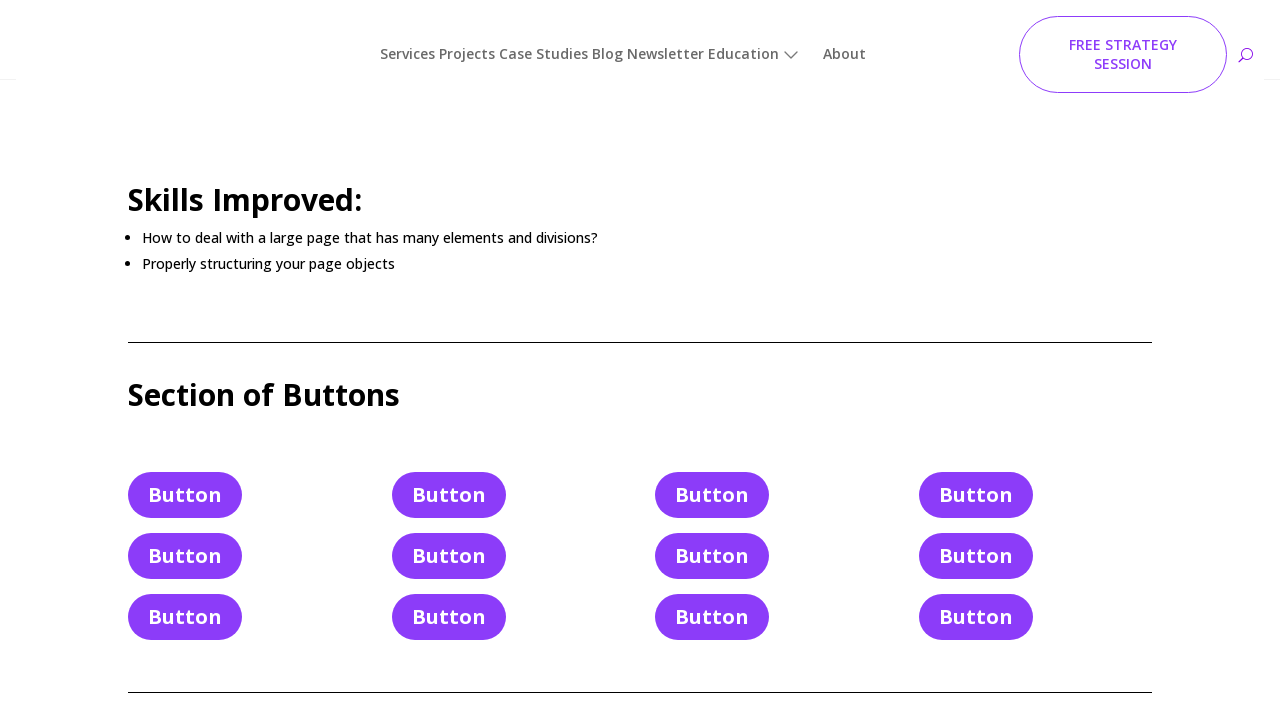

Clicked button in row 4, column 2 at (976, 528) on xpath=//*[@id="post-579"]/div/div[1]/div/div/div[3]/div[4]/div[2]/a
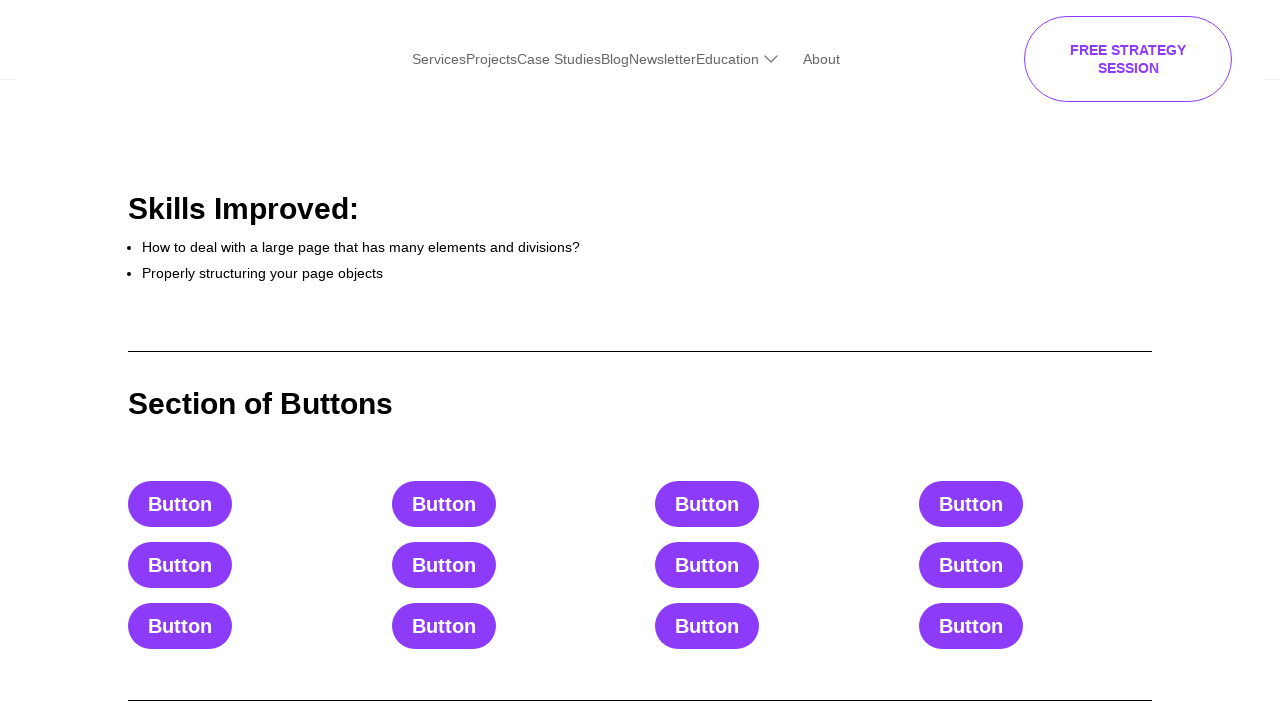

Clicked button in row 4, column 3 at (976, 589) on xpath=//*[@id="post-579"]/div/div[1]/div/div/div[3]/div[4]/div[3]/a
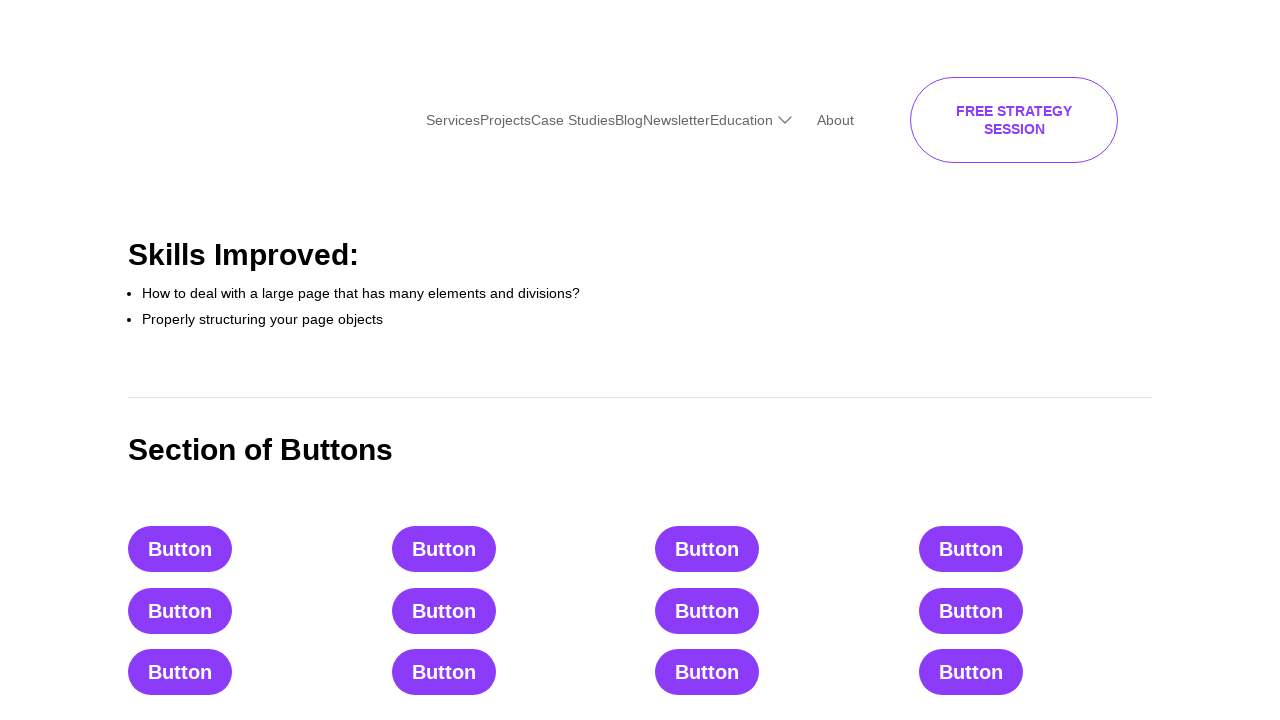

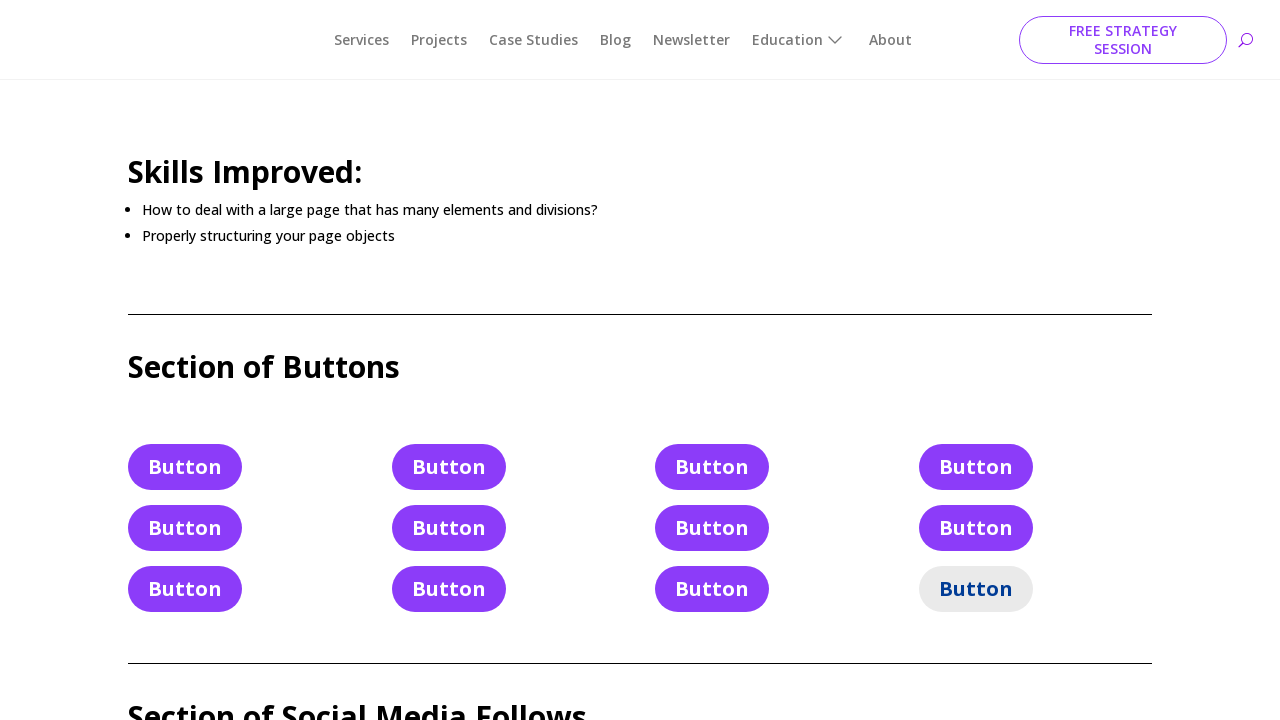